Tests dynamic loading functionality by clicking a start button and waiting for dynamically loaded content to appear

Starting URL: https://the-internet.herokuapp.com/dynamic_loading/1

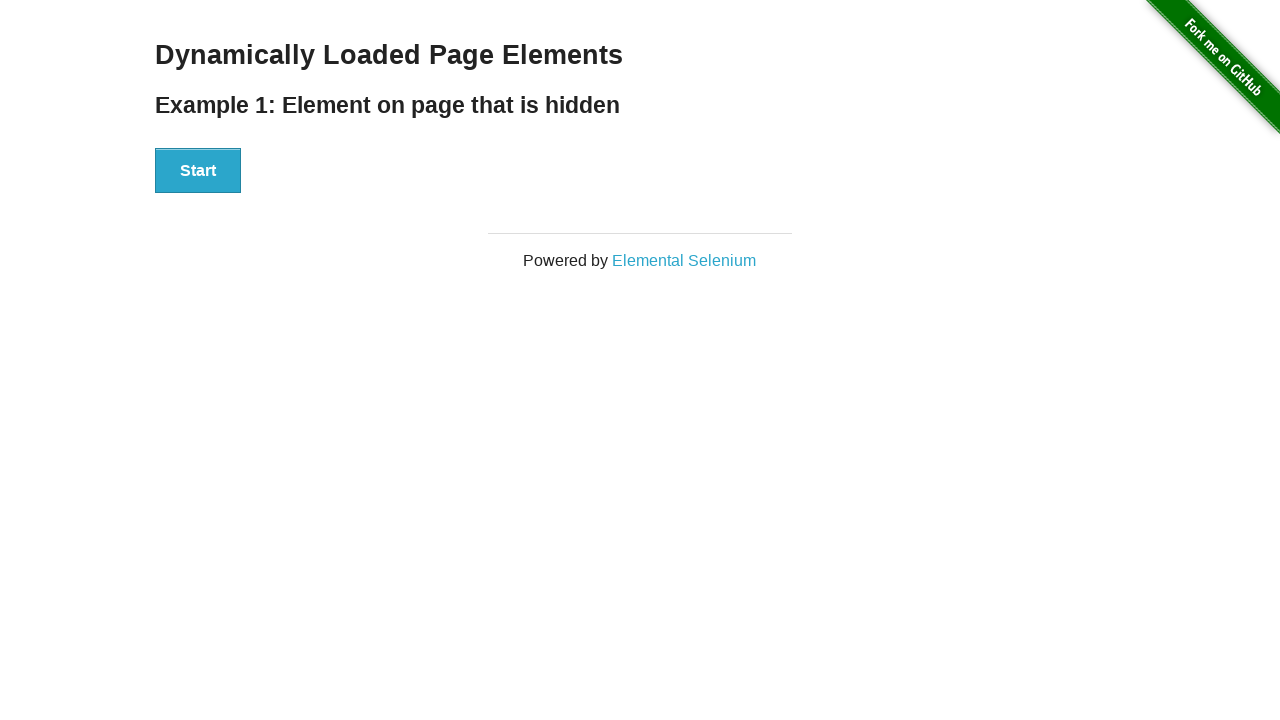

Navigated to dynamic loading test page
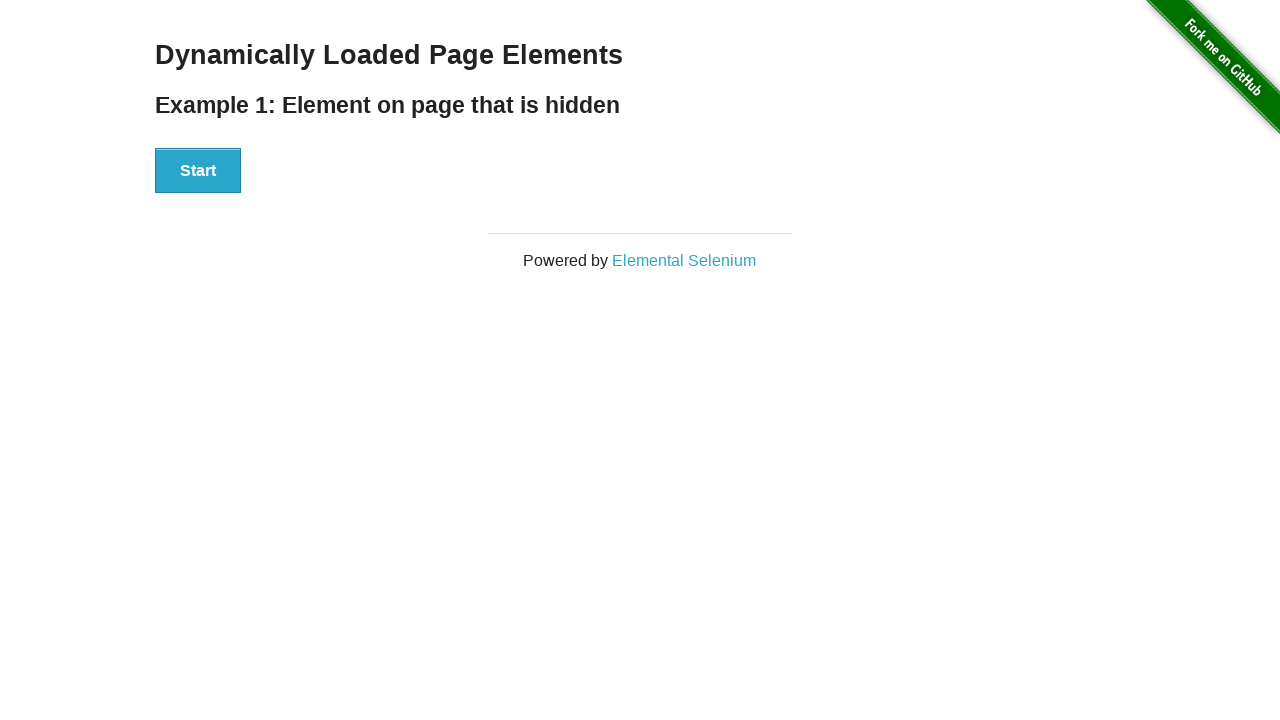

Clicked start button to trigger dynamic loading at (198, 171) on #start button
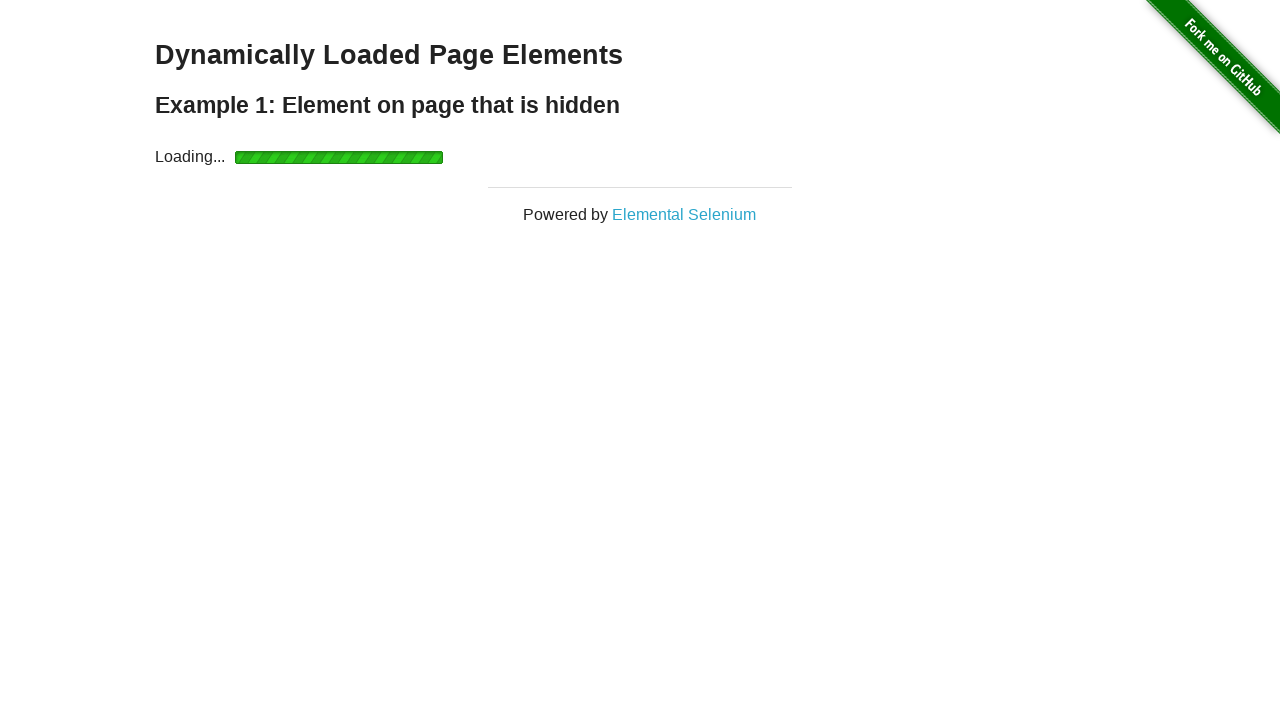

Waited for dynamically loaded content to appear
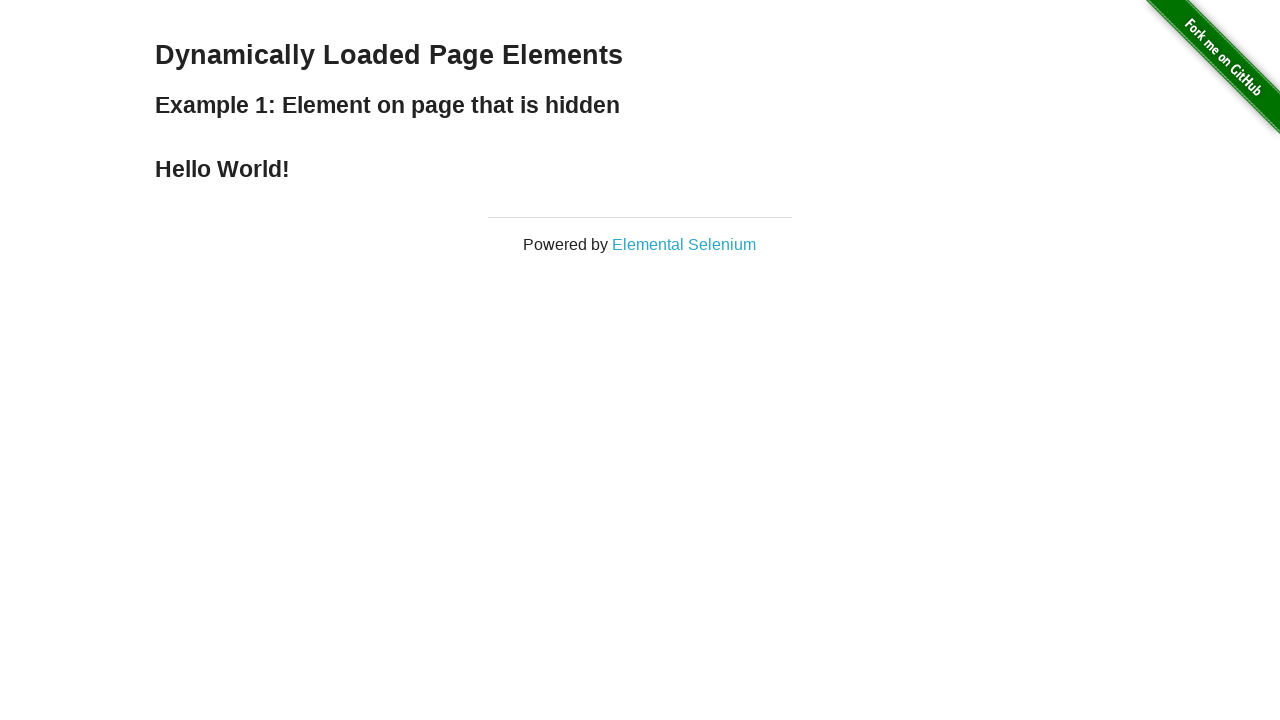

Retrieved text content from dynamically loaded heading
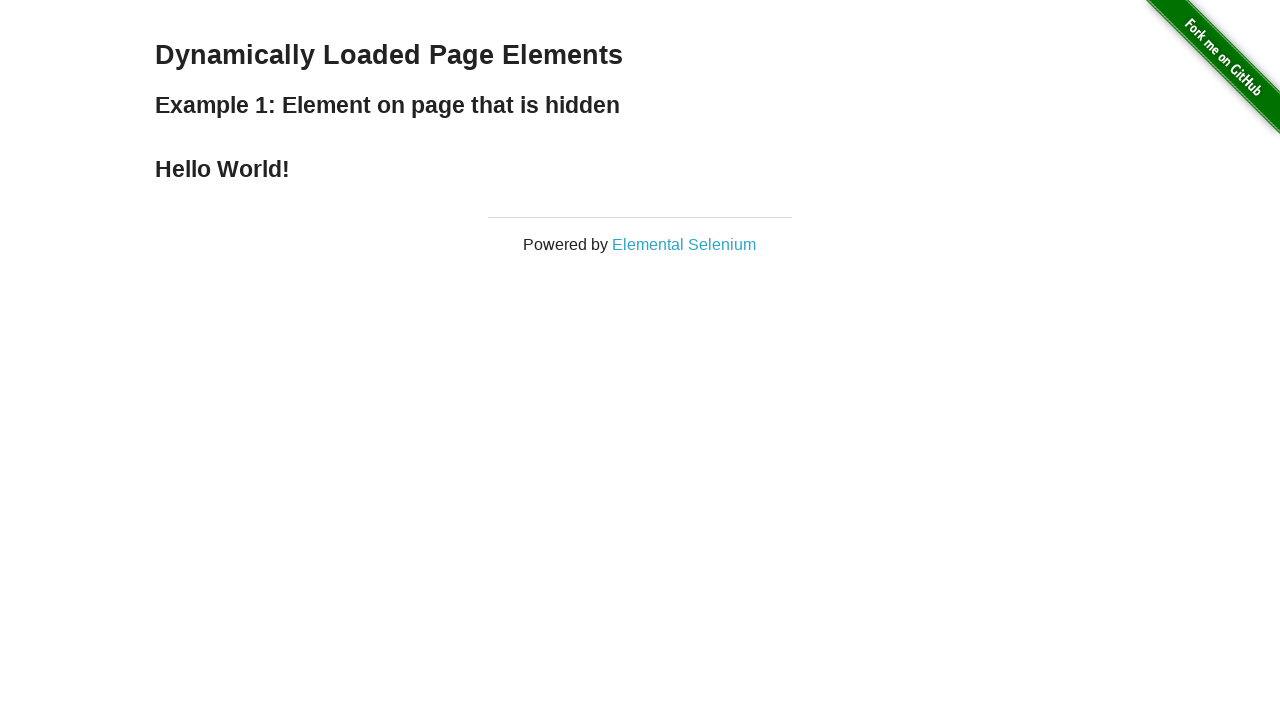

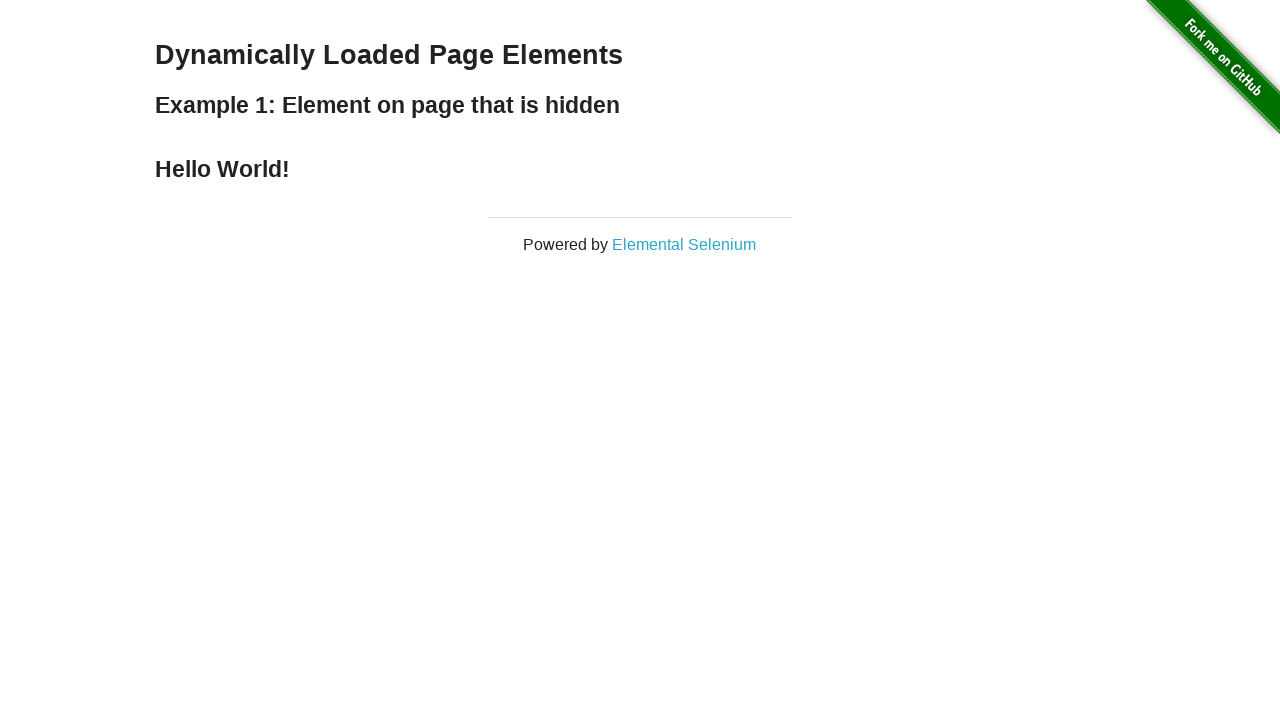